Navigates to NSE India reports page, selects archives, interacts with date picker to select a specific date, and clicks on a PDF download link

Starting URL: https://www.nseindia.com/all-reports

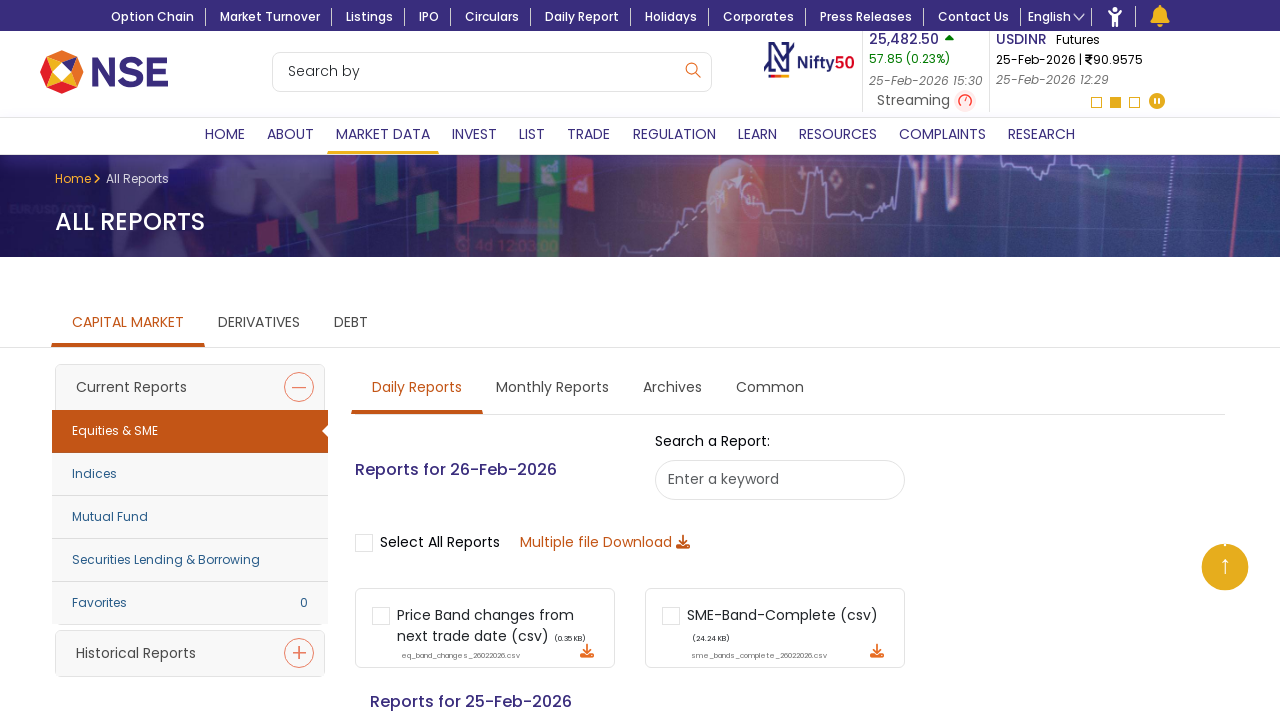

Clicked on Archives report section at (672, 389) on #Archives_rpt
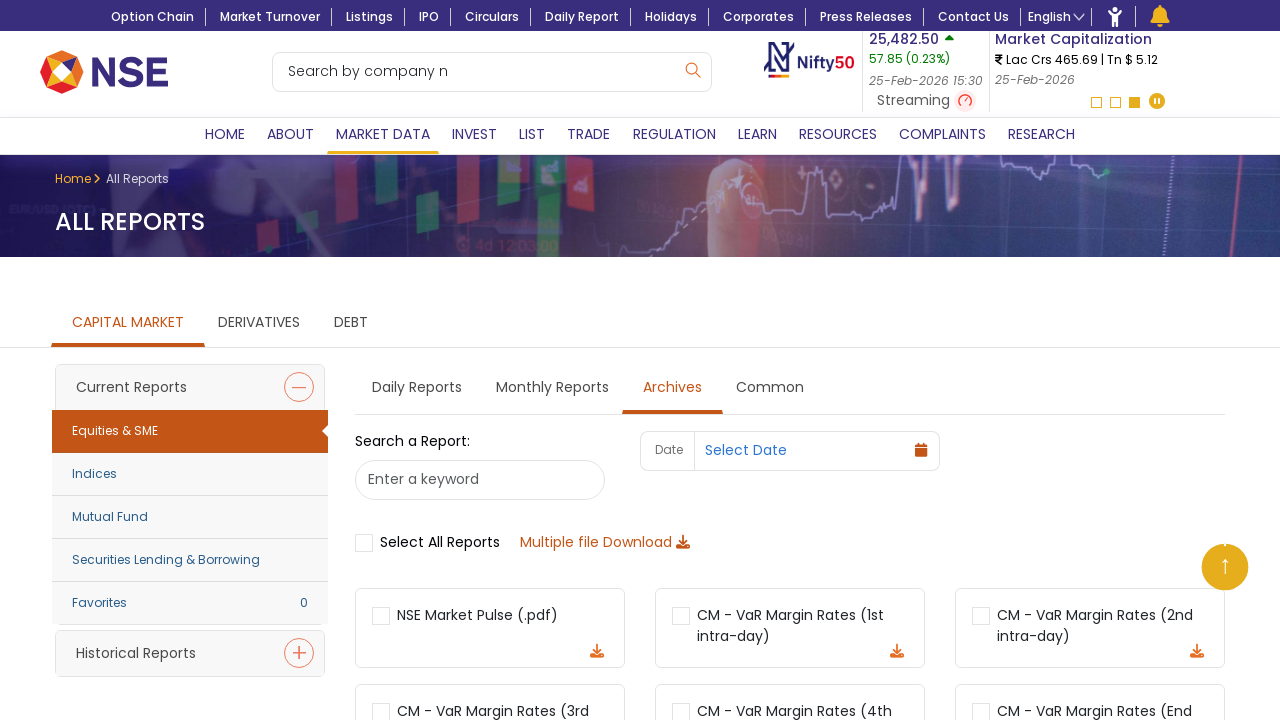

Clicked on date picker field for equity archives at (772, 451) on #cr_equity_archives_date
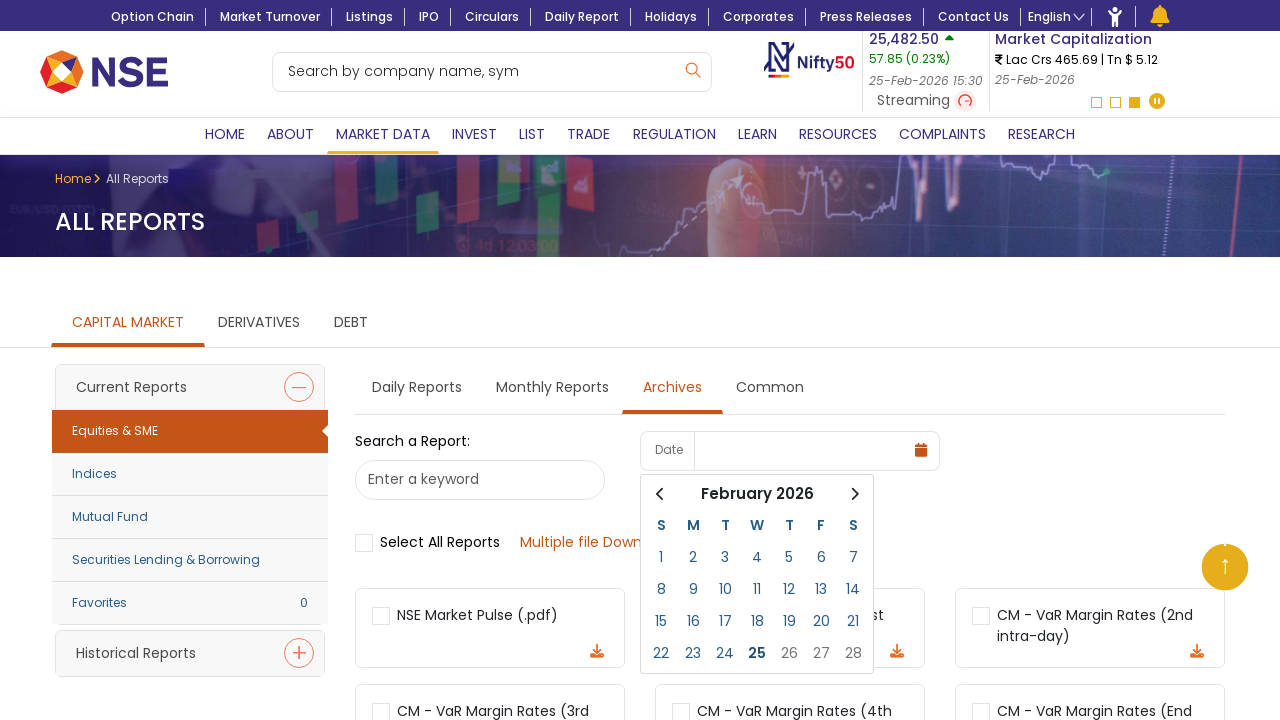

Clicked month/year selector in date picker (first click) at (757, 494) on .gj-picker div:nth-child(2)
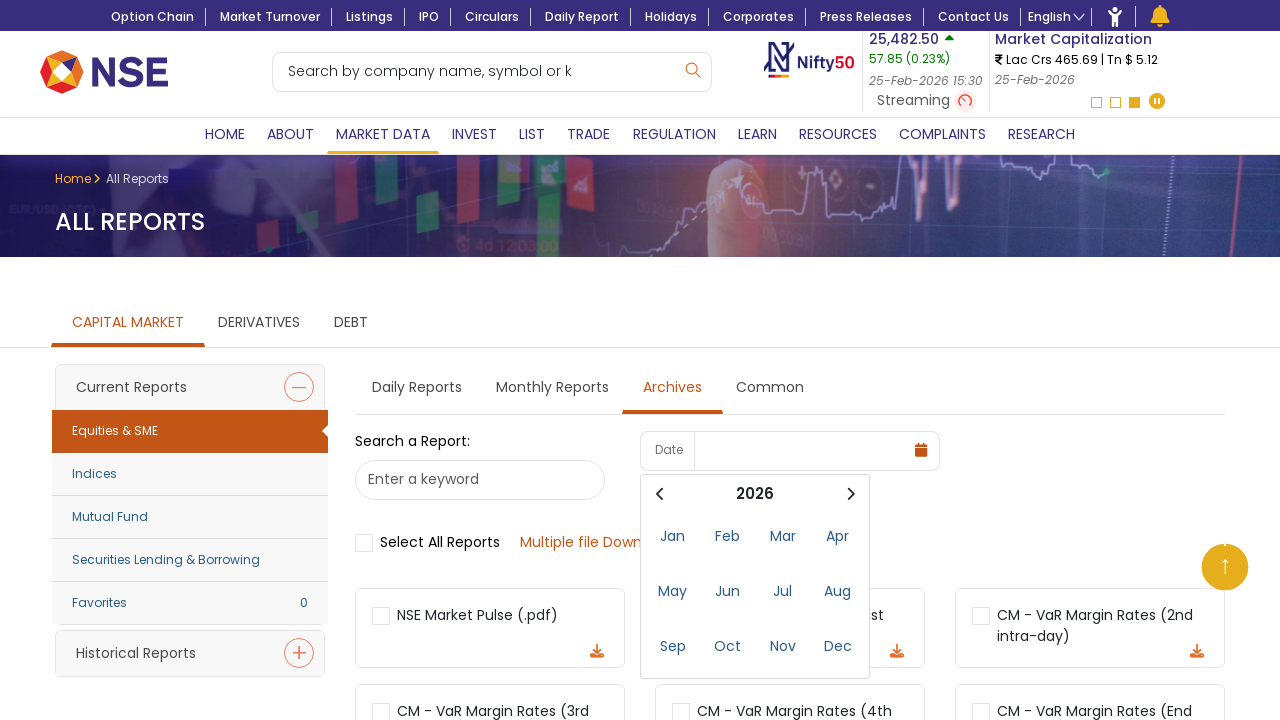

Clicked month/year selector in date picker (second click) at (755, 494) on .gj-picker div:nth-child(2)
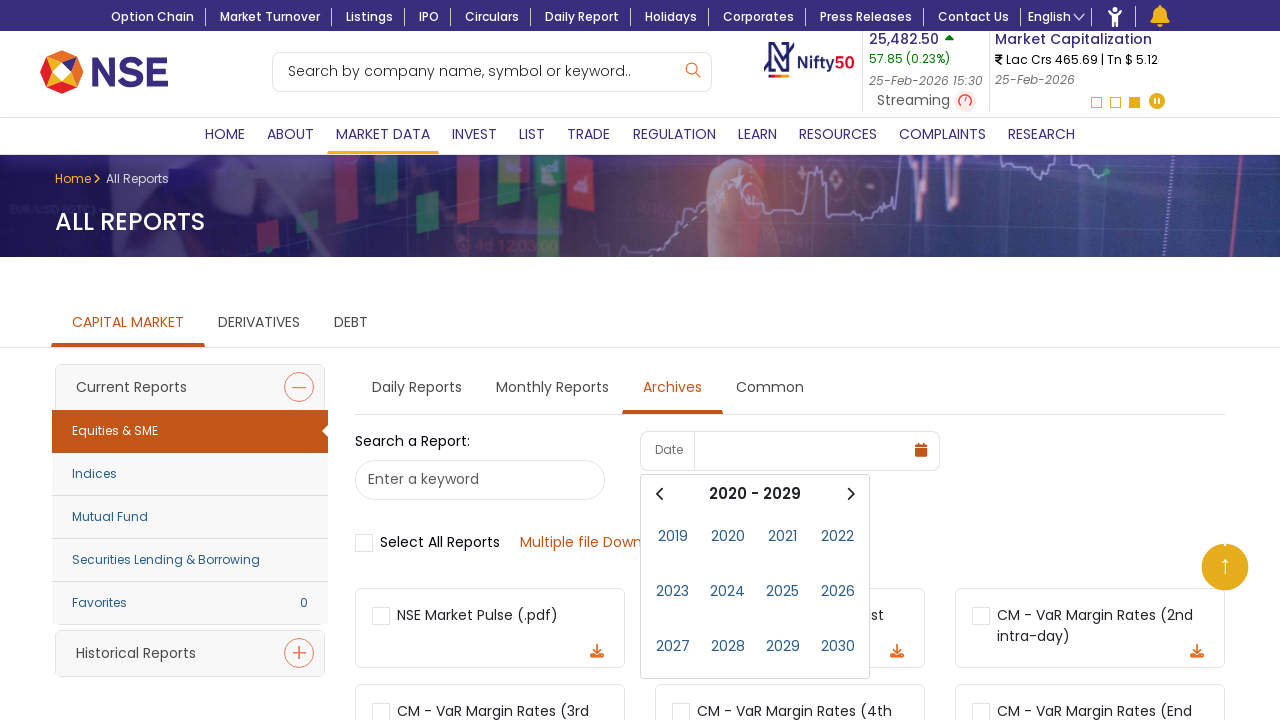

Clicked previous month button in date picker at (660, 494) on .fa-chevron-left
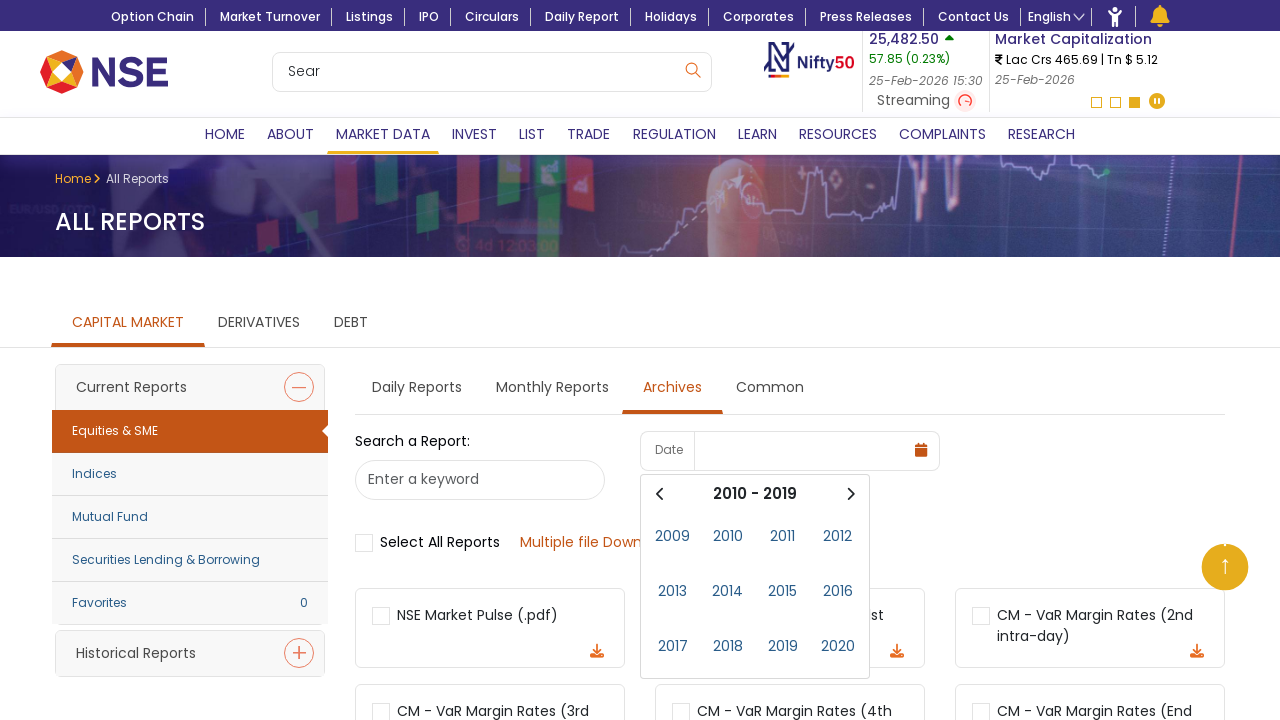

Selected year from date picker (row 2, column 3) at (782, 592) on tr:nth-child(2) > td:nth-child(3) > div
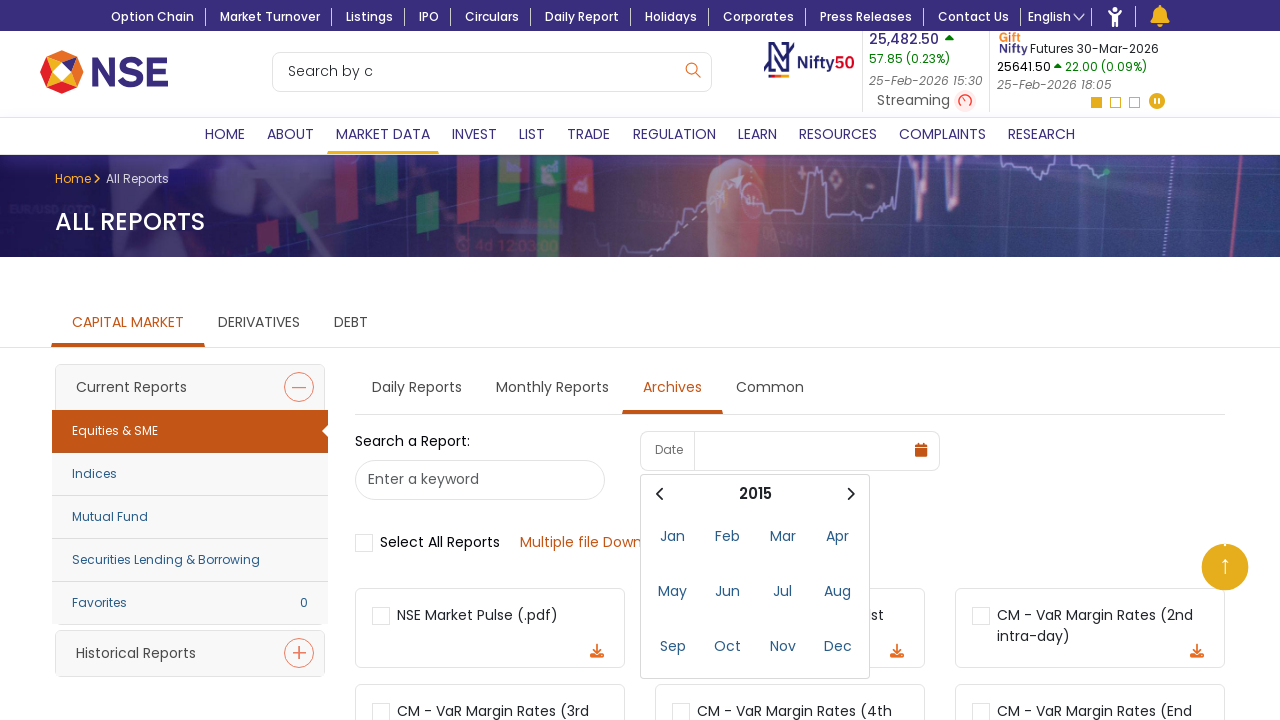

Selected month from date picker (row 1, column 1) at (672, 536) on tr:nth-child(1) > td:nth-child(1) > div
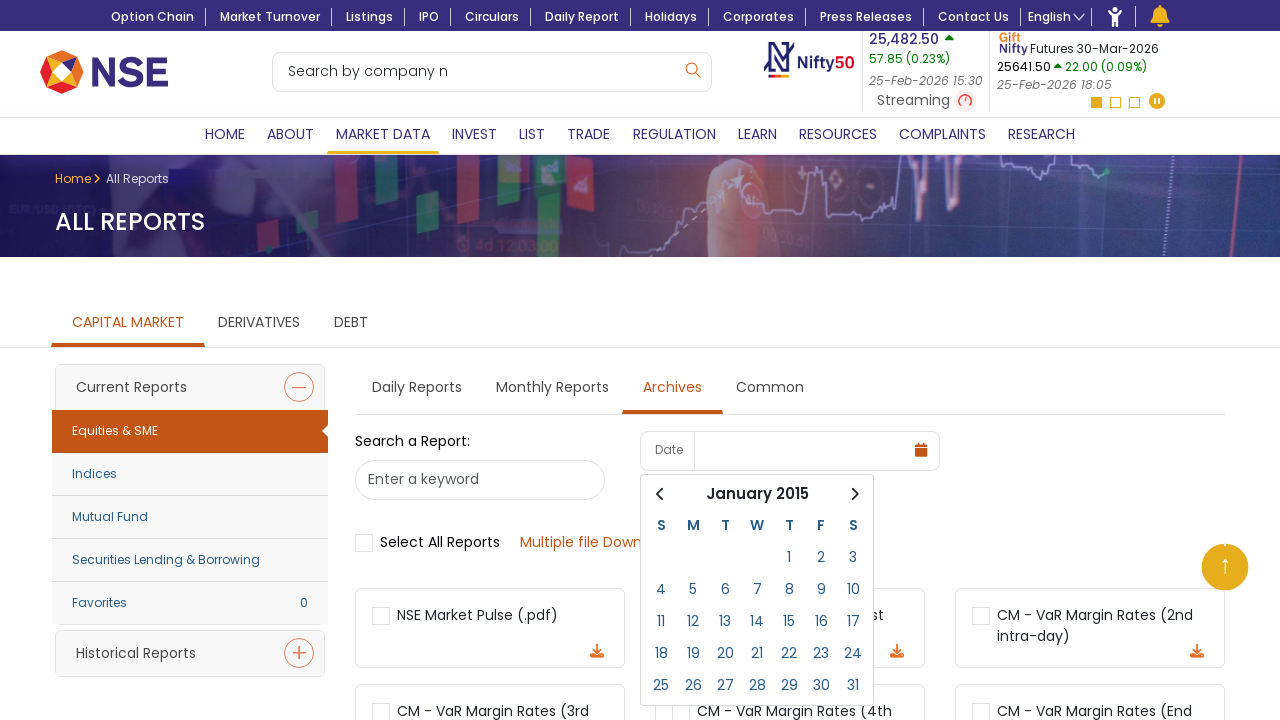

Selected day from date picker (row 4, column 2) at (693, 653) on tr:nth-child(4) > .current-month:nth-child(2) > div
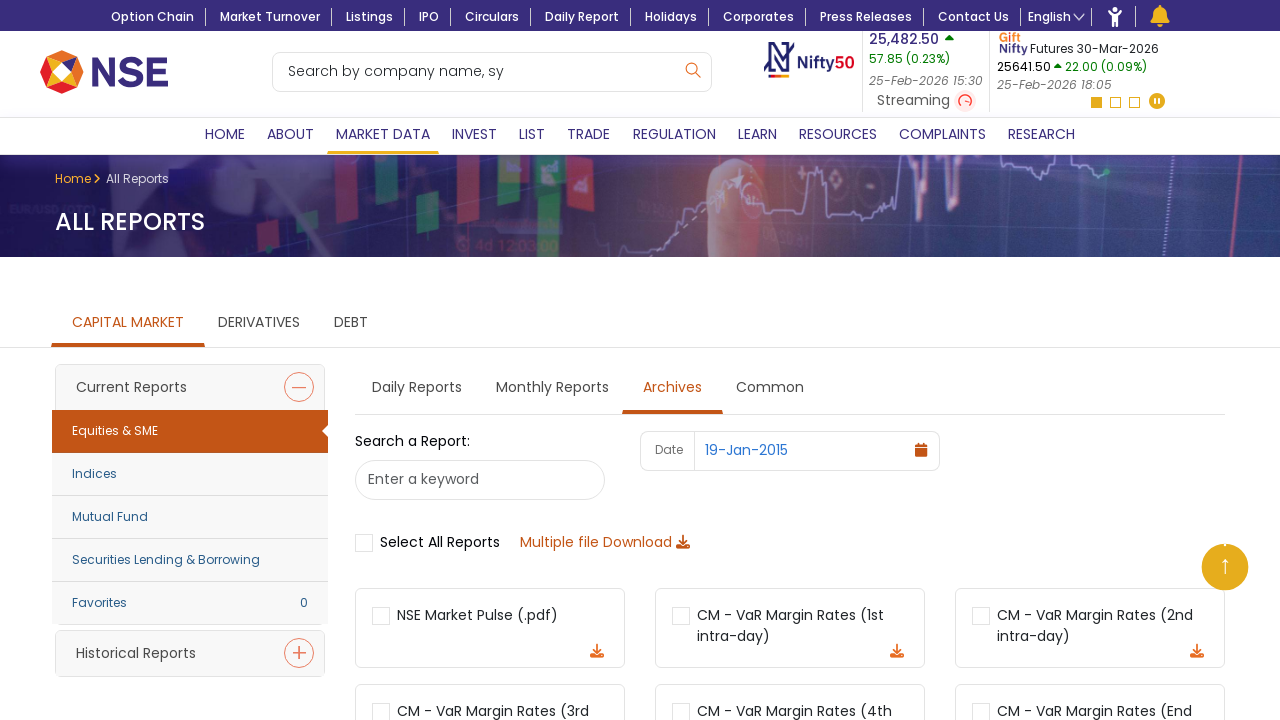

Clicked PDF download link for selected Bhav copy at (604, 360) on #cr_equity_archives .col-lg-4:nth-child(10) .pdf-download-link
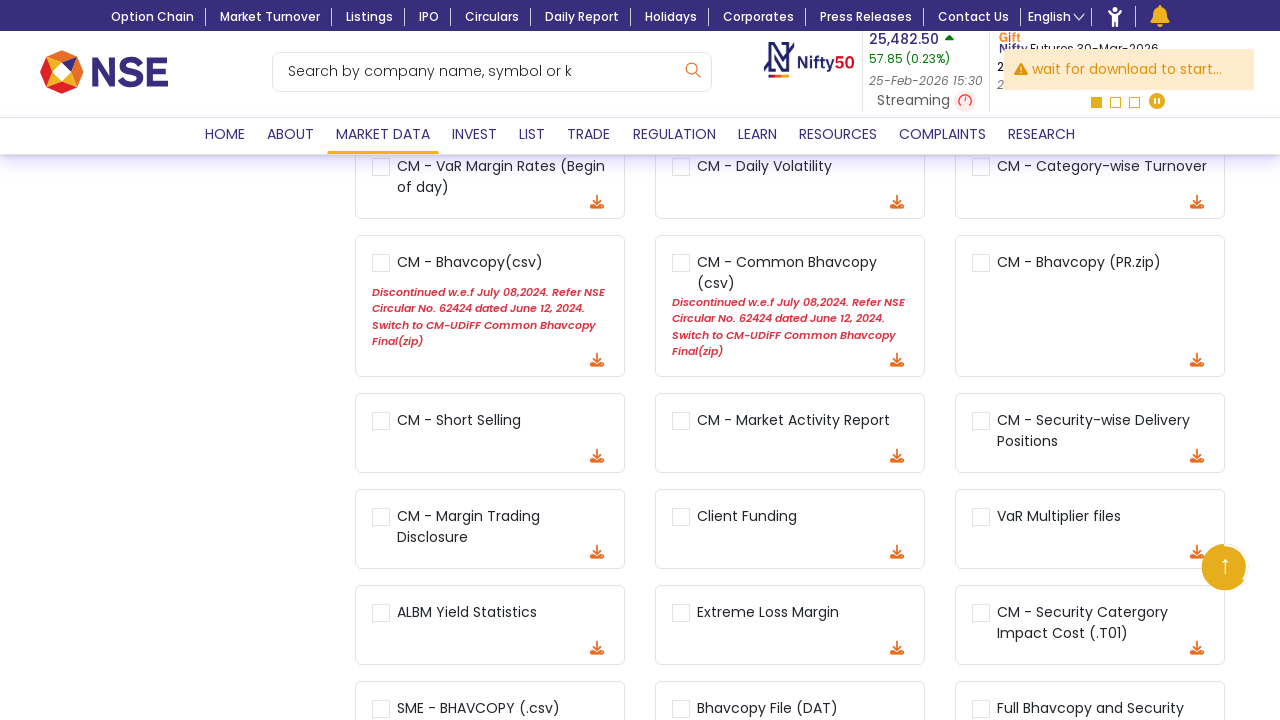

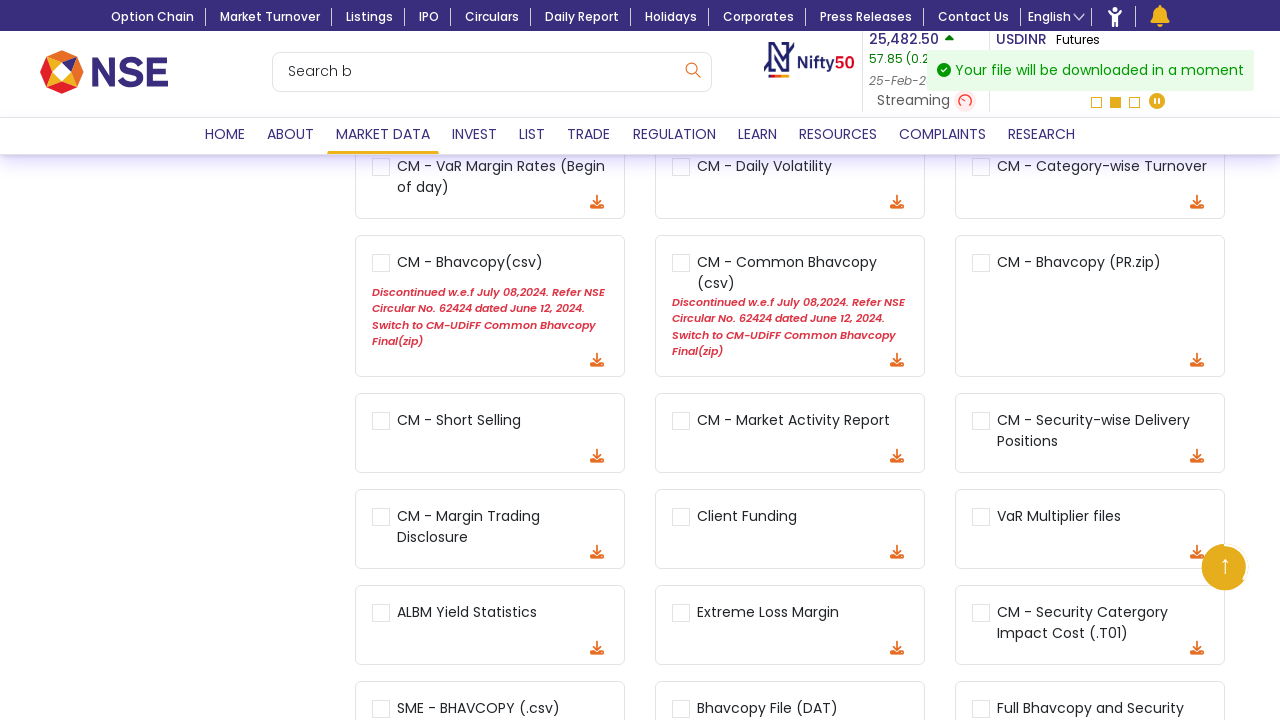